Tests that todo data persists after page reload

Starting URL: https://demo.playwright.dev/todomvc

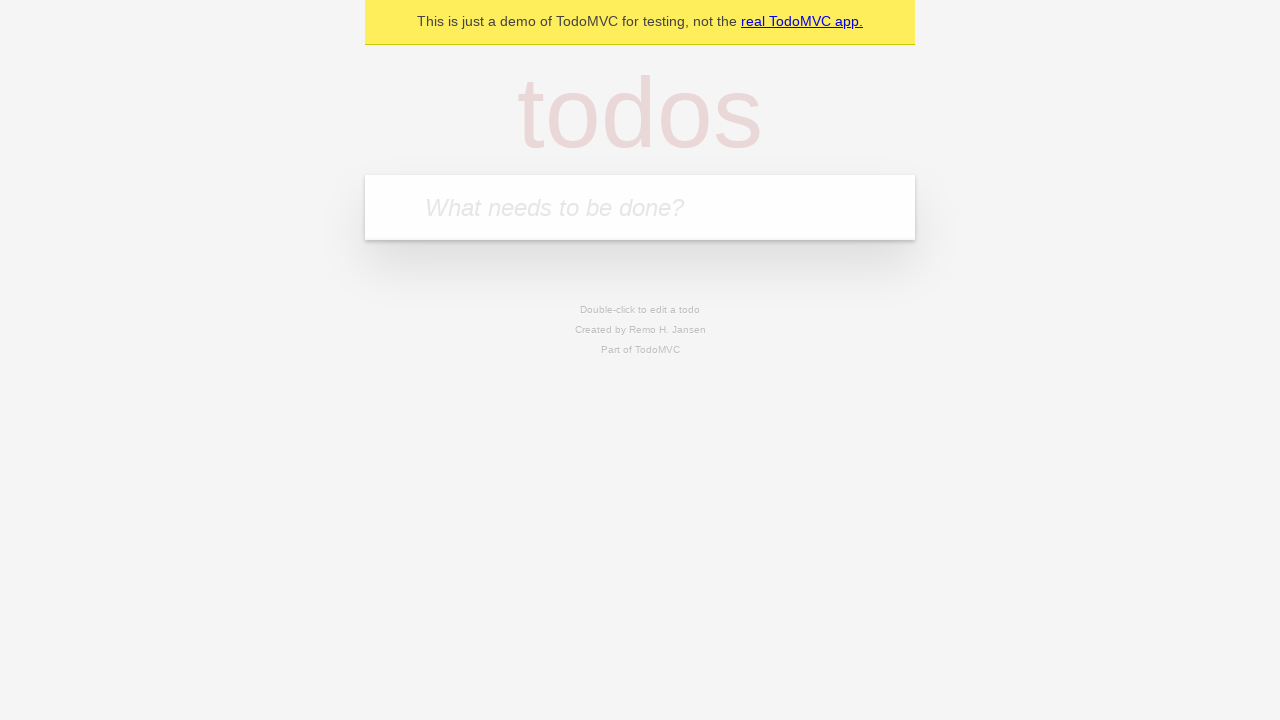

Filled new todo input with 'buy some cheese' on .new-todo
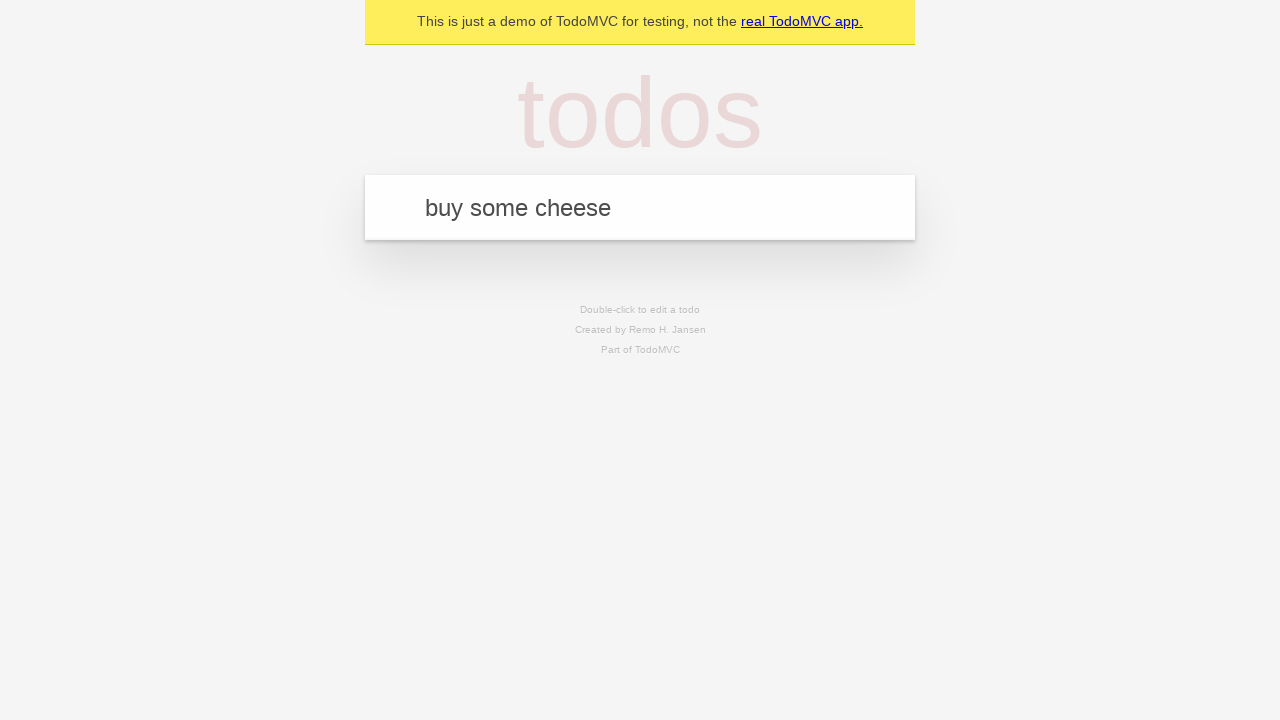

Pressed Enter to create first todo item on .new-todo
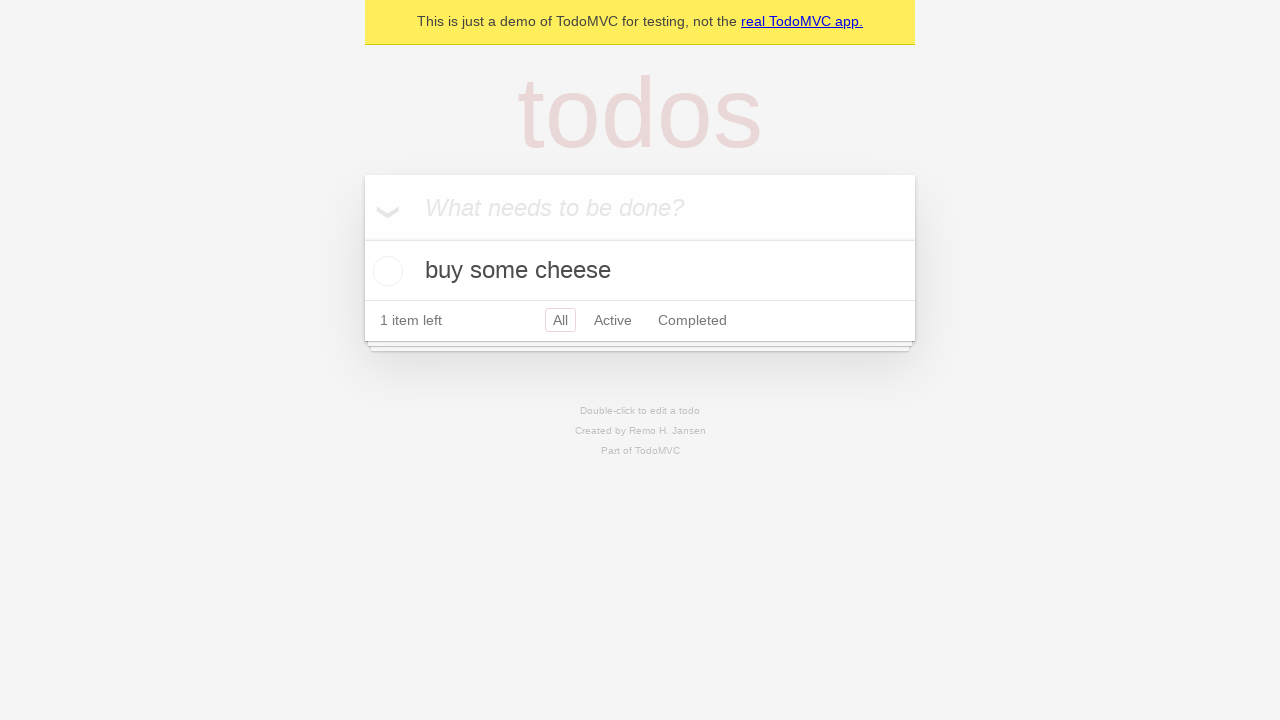

Filled new todo input with 'feed the cat' on .new-todo
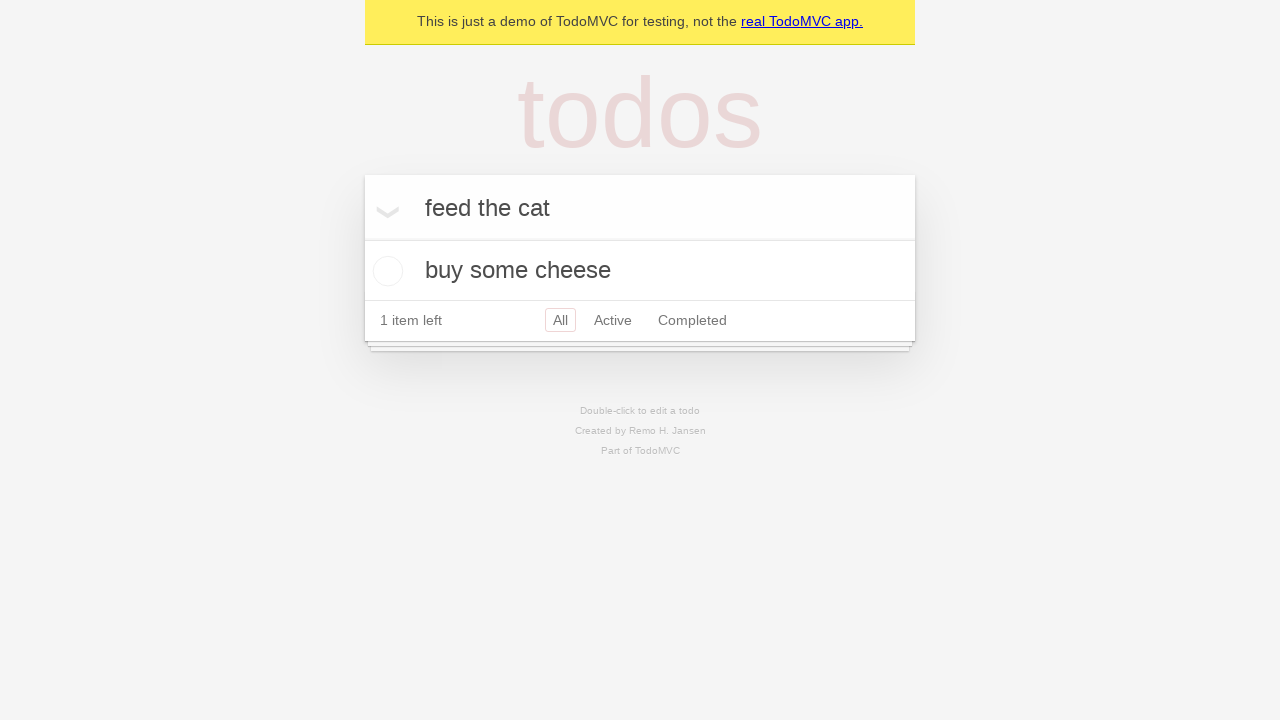

Pressed Enter to create second todo item on .new-todo
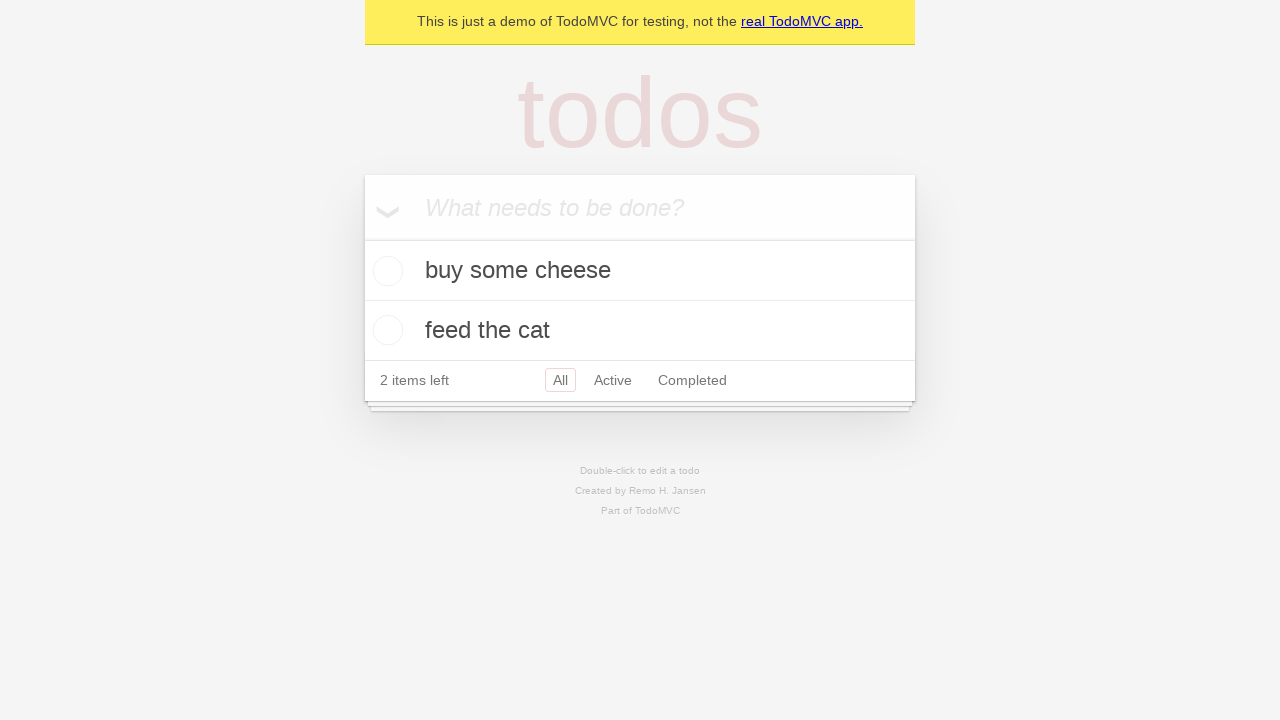

Checked the first todo item as completed at (385, 271) on .todo-list li >> nth=0 >> .toggle
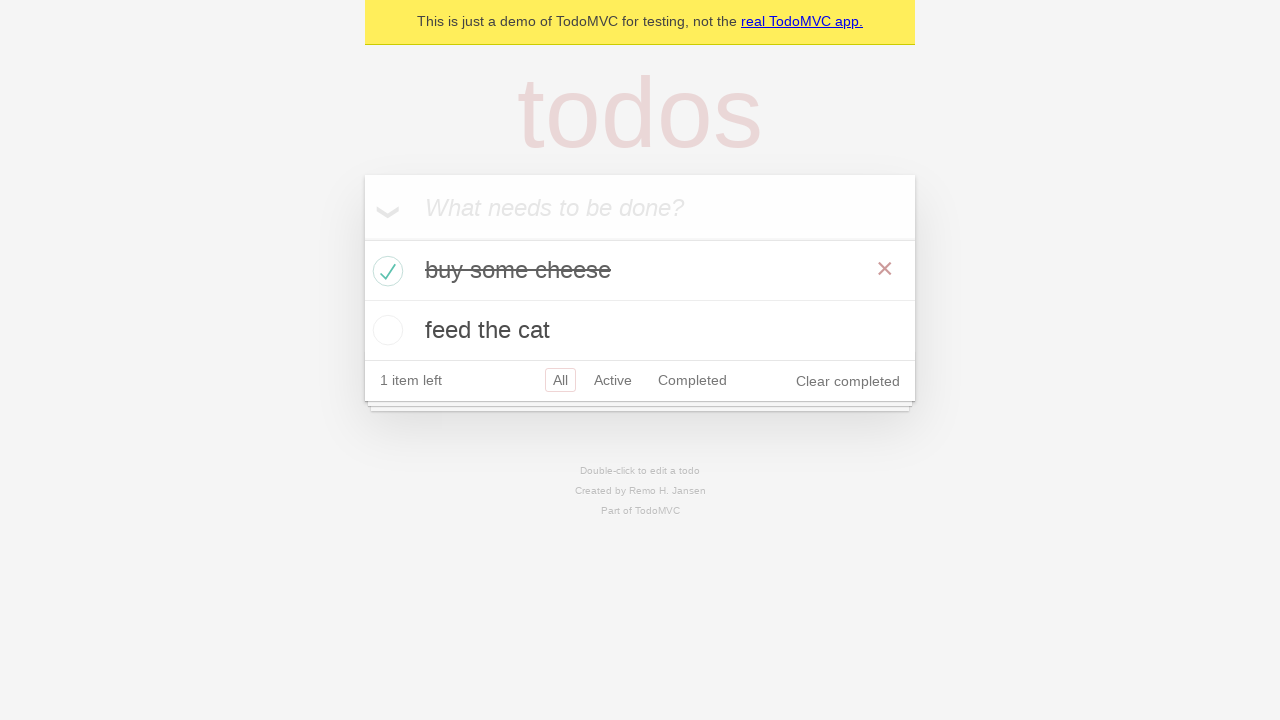

Reloaded the page to test data persistence
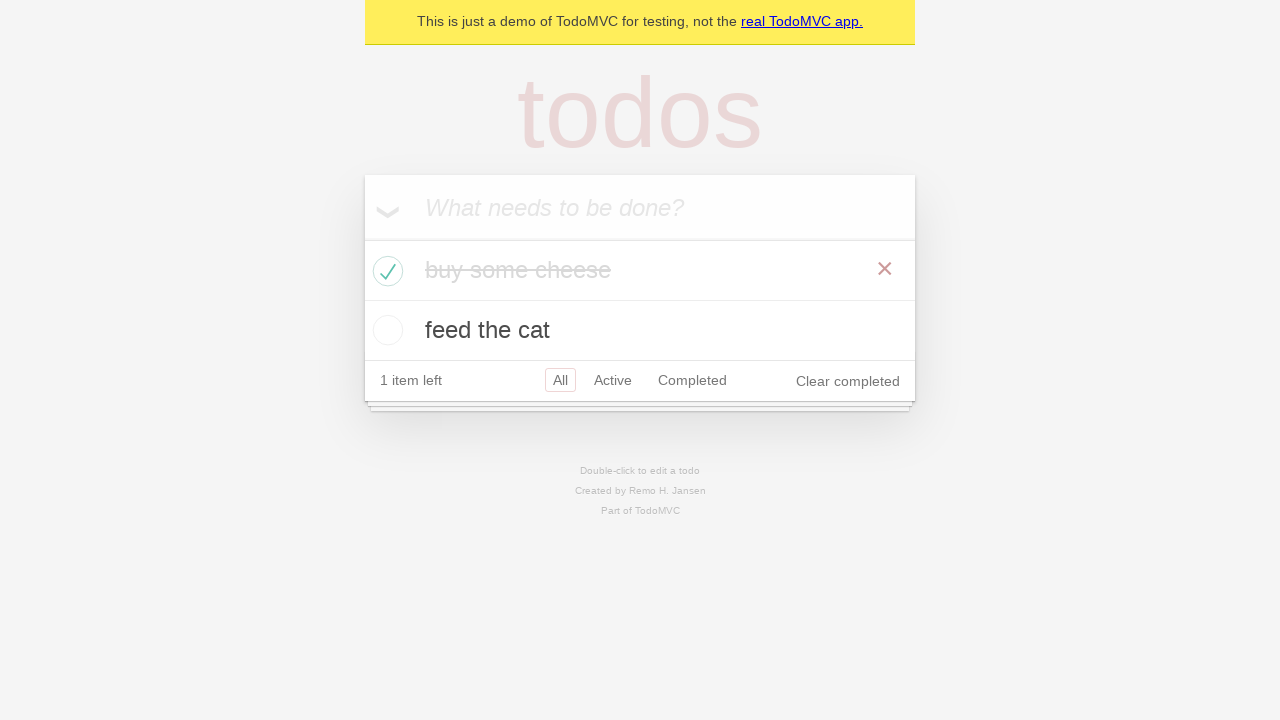

Waited for todo items to load after page reload
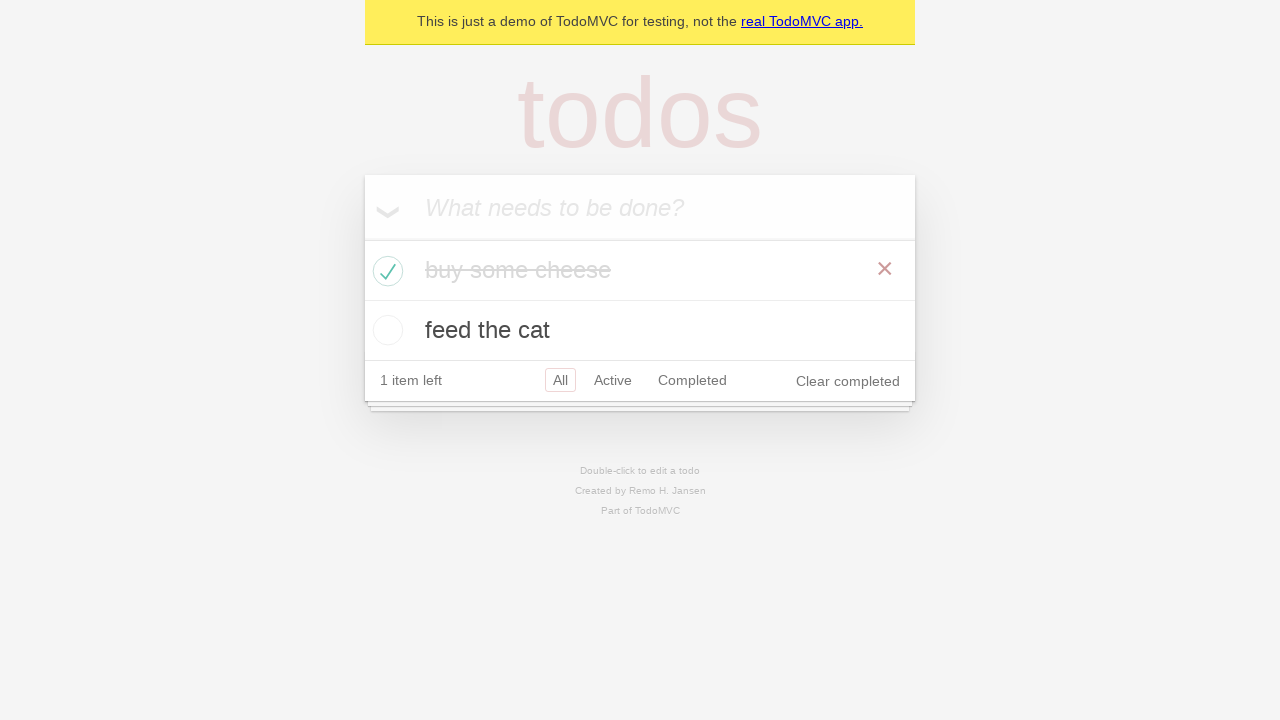

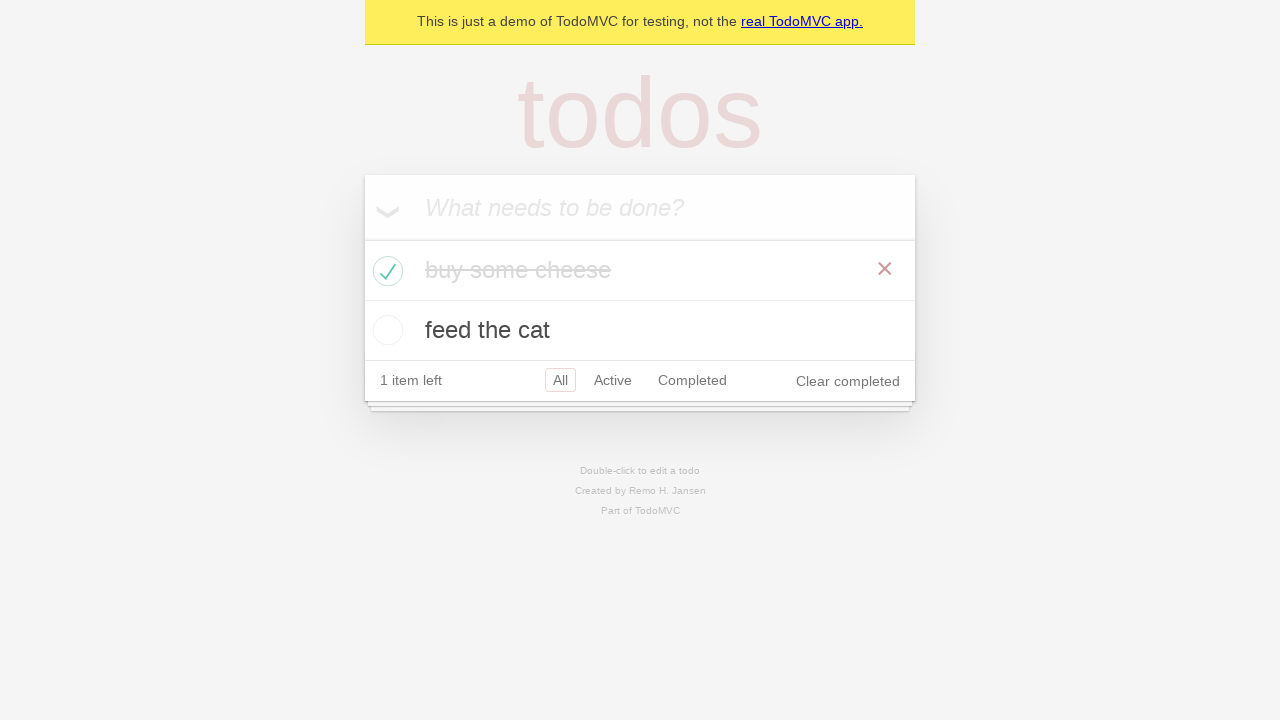